Tests dynamic properties by waiting for a button's color to change from its initial state to red

Starting URL: https://demoqa.com/dynamic-properties

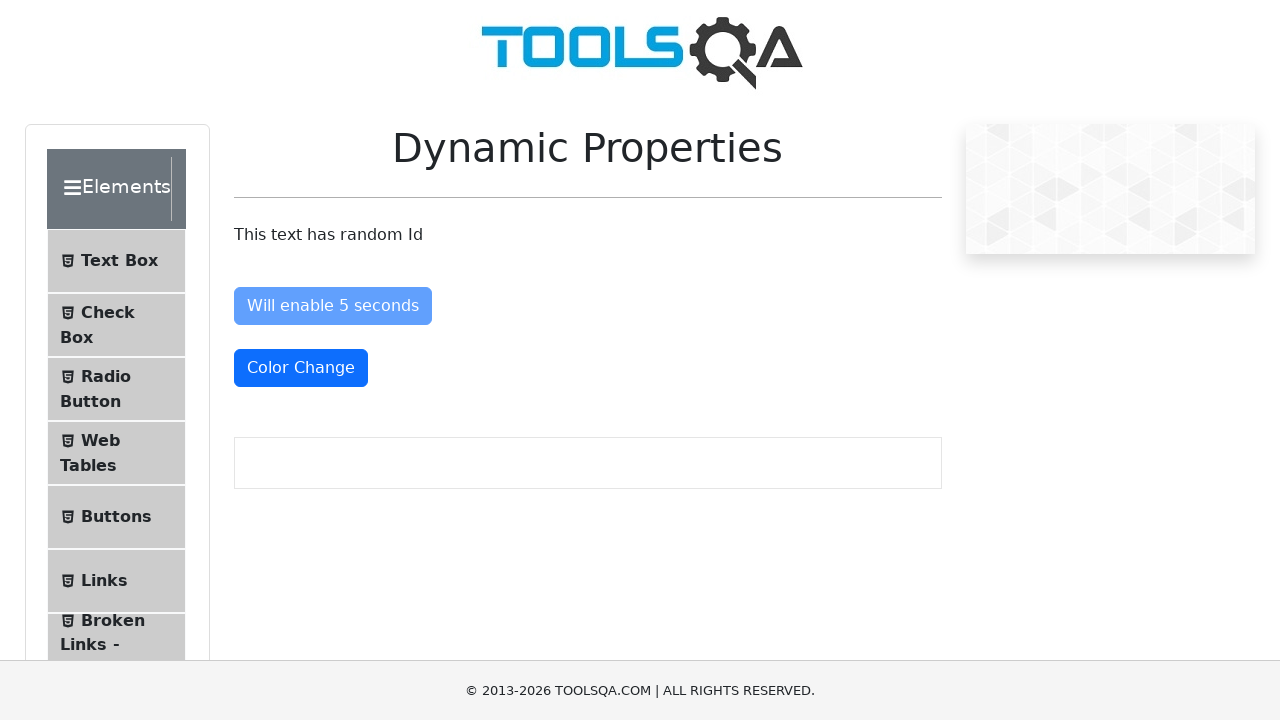

Button with id 'colorChange' appeared on the page
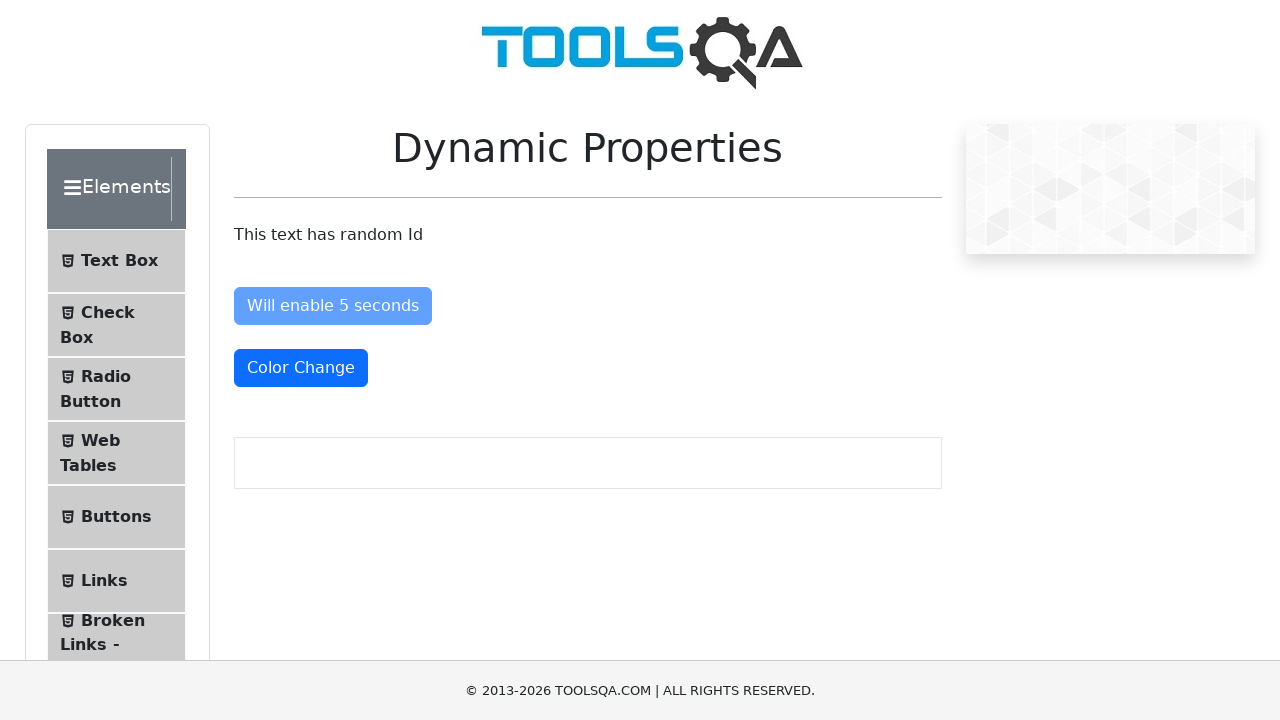

Button color changed to red (rgb(220, 53, 69))
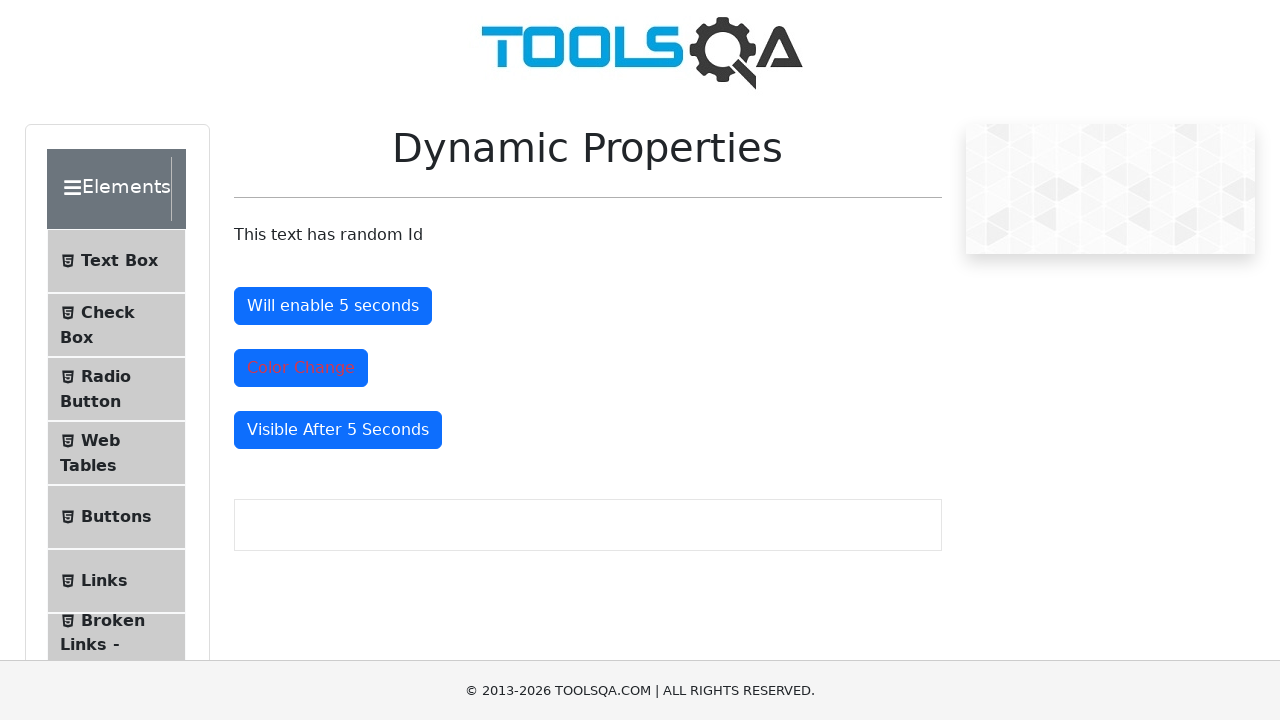

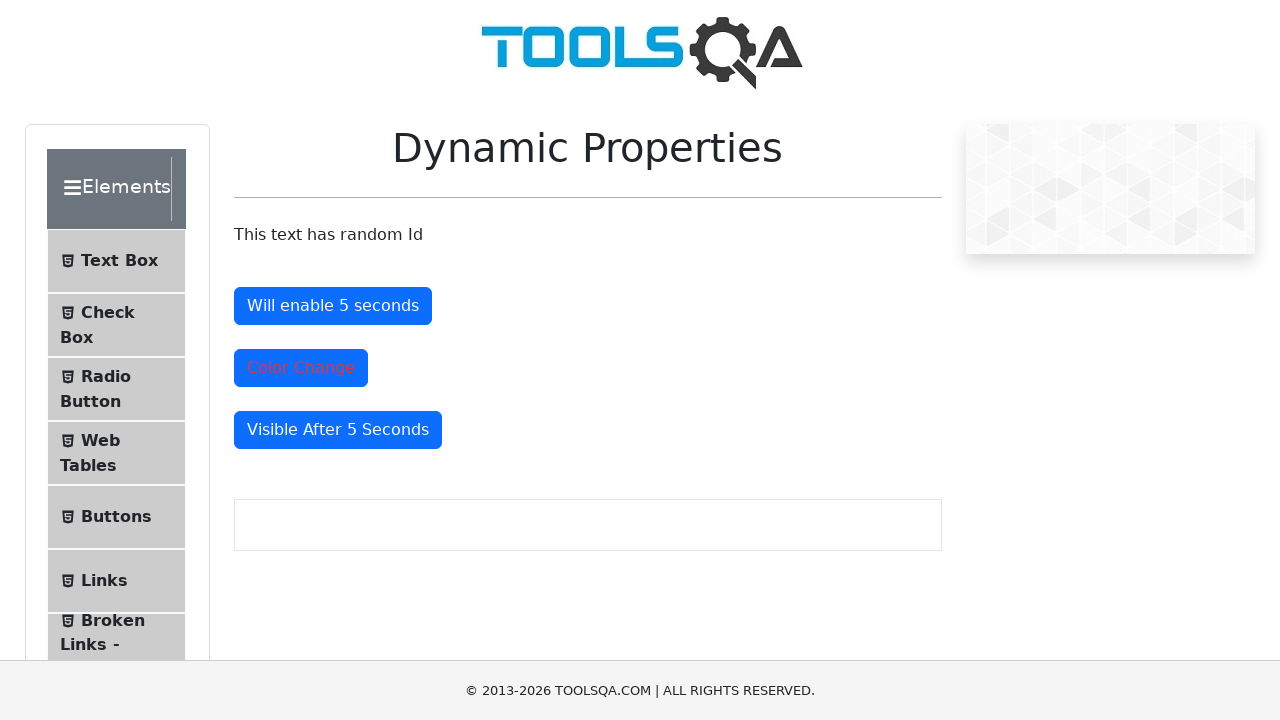